Tests explicit wait functionality by clicking a timer button and waiting for a "WebDriver" text element to become visible on a Selenium practice page.

Starting URL: http://seleniumpractise.blogspot.in/2016/08/how-to-use-explicit-wait-in-selenium.html

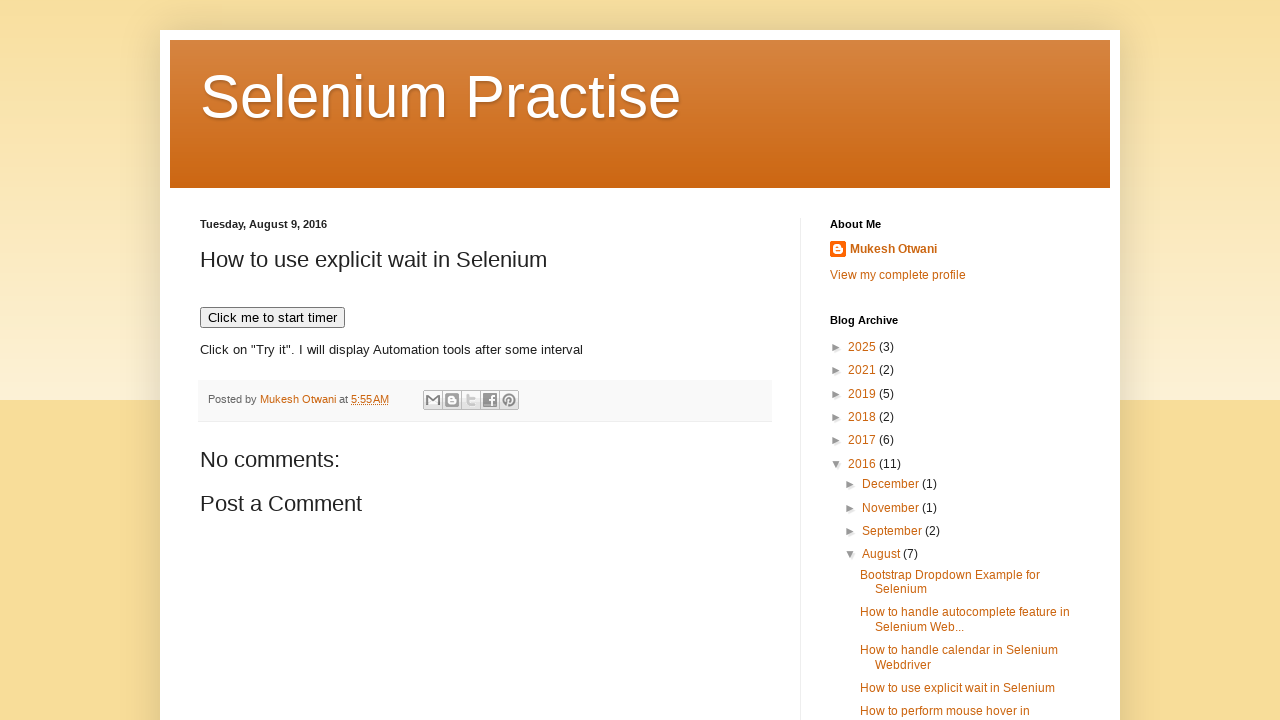

Navigated to Selenium explicit wait practice page
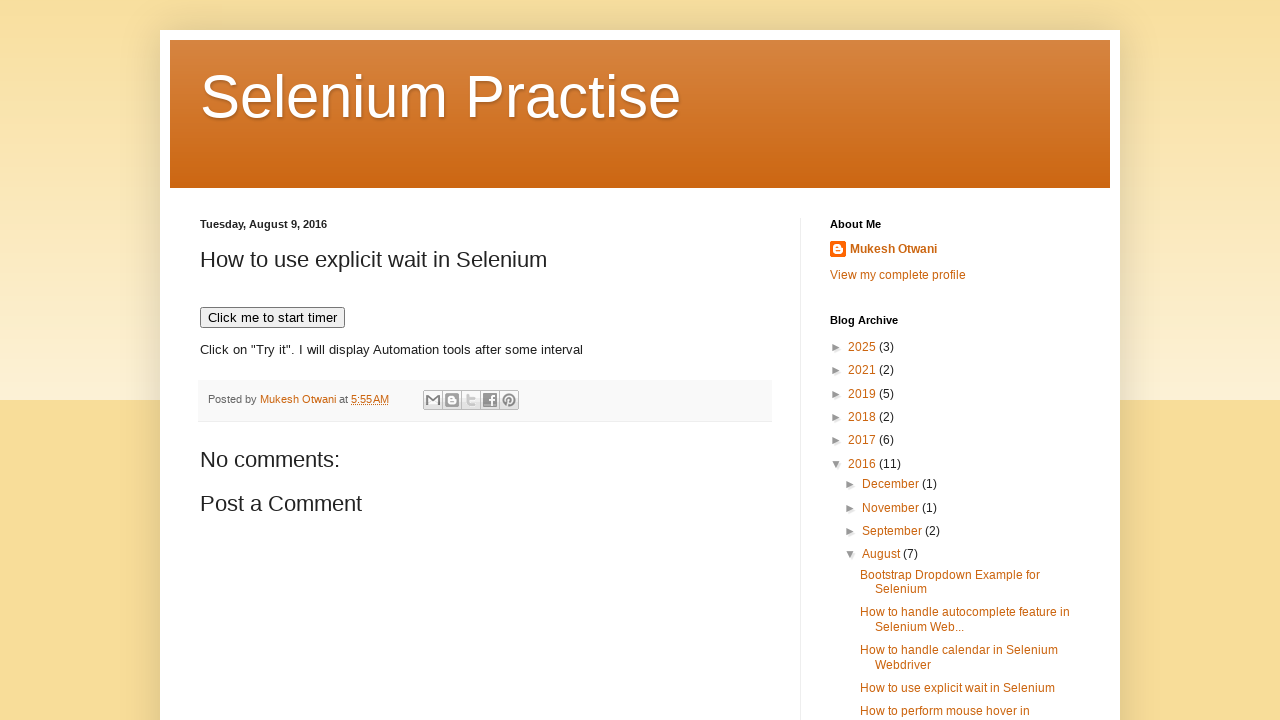

Clicked timer button to start the timer at (272, 318) on xpath=//button[text()='Click me to start timer']
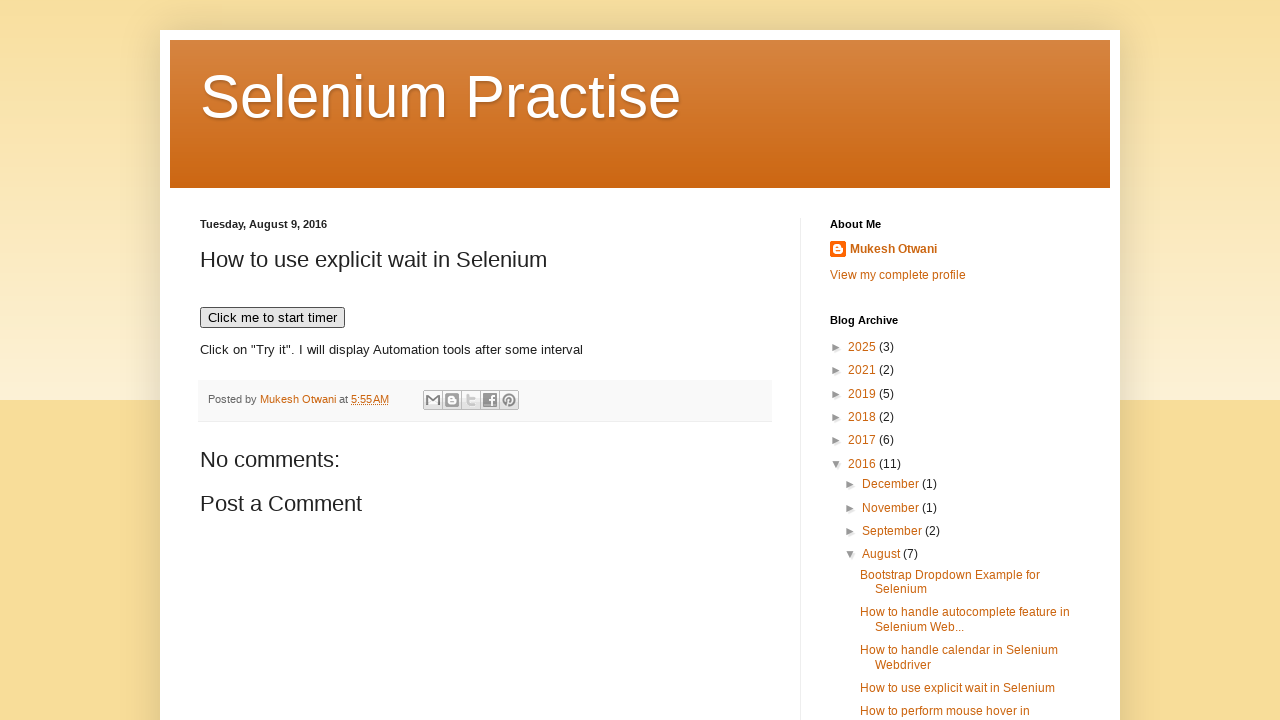

WebDriver text element became visible after explicit wait
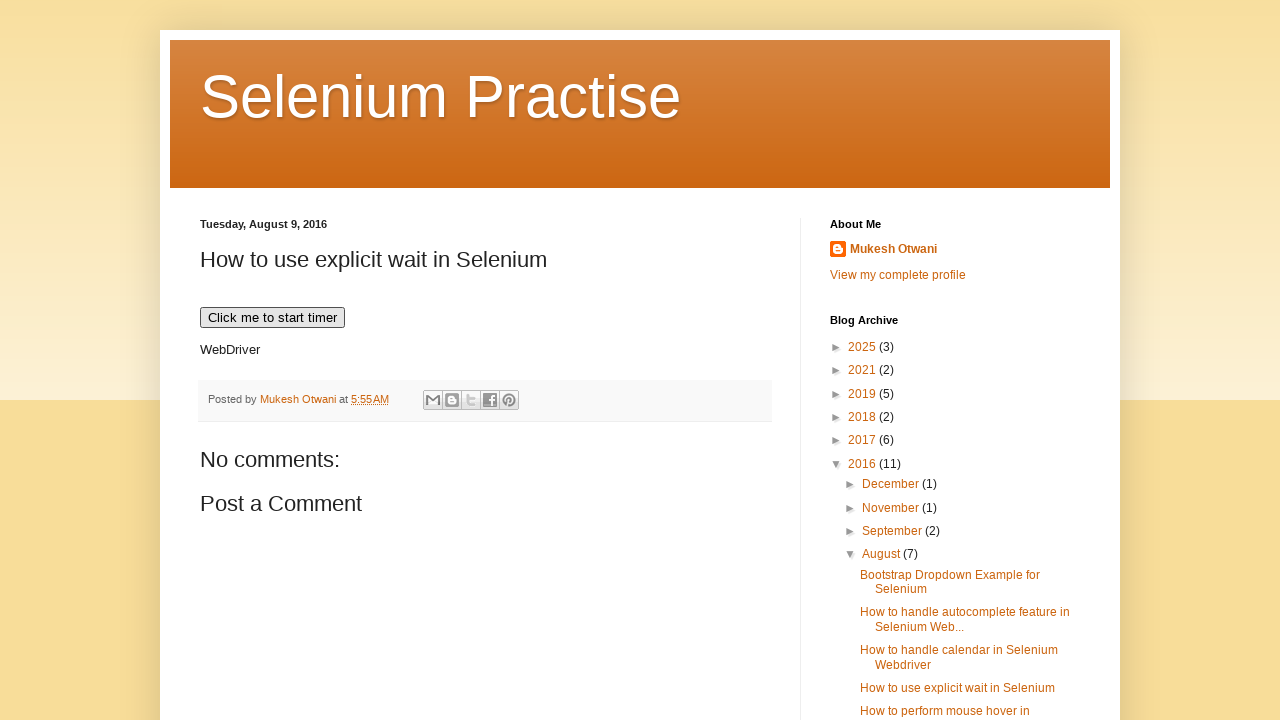

Verified that WebDriver element is visible
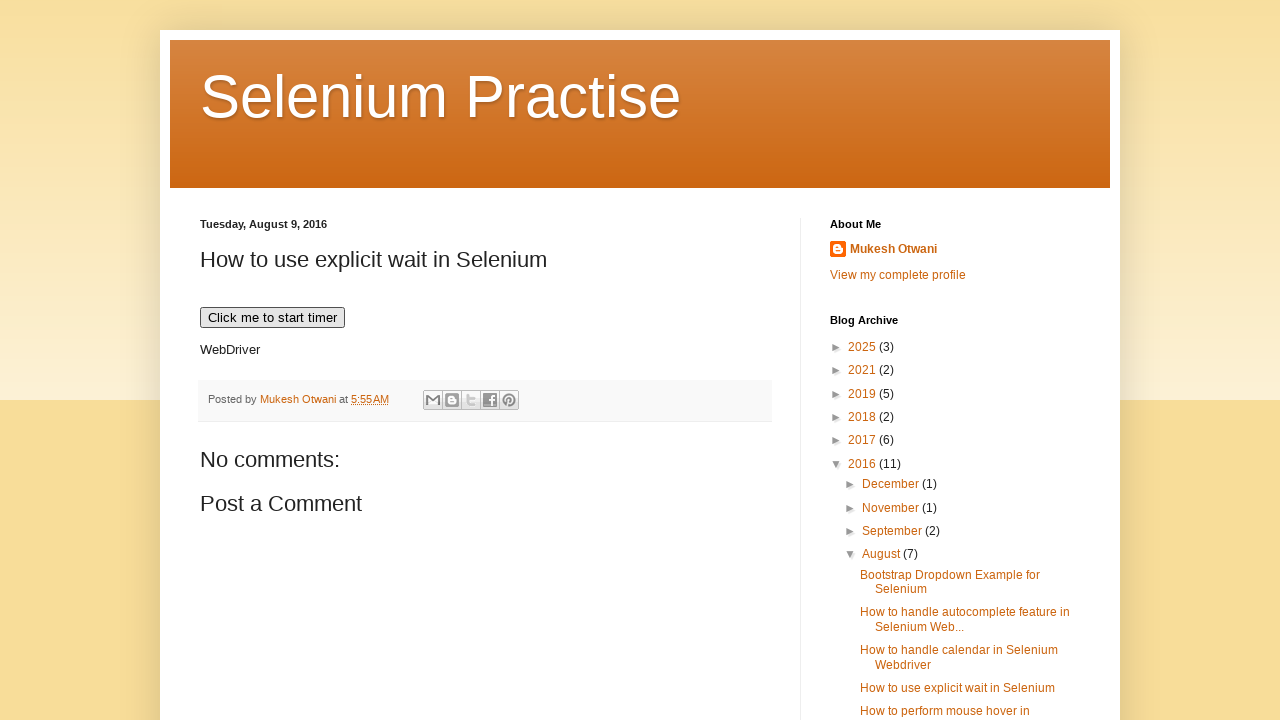

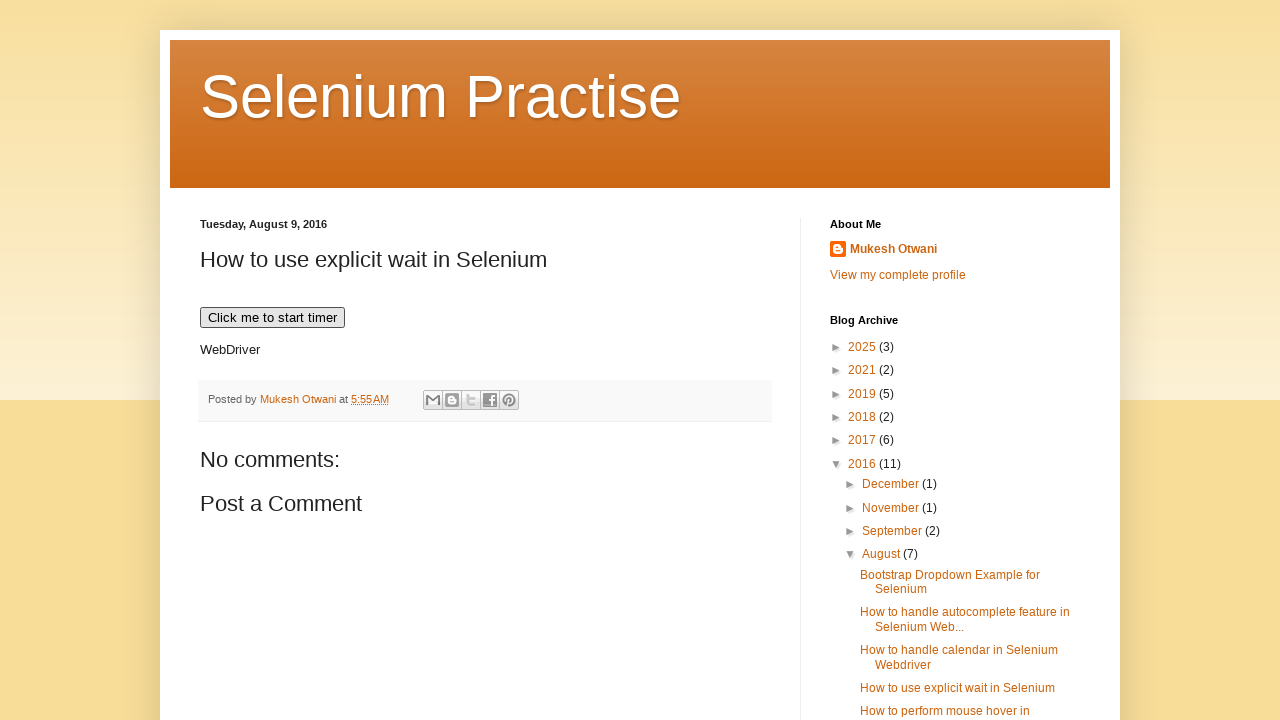